Tests a web form by verifying the page title, filling a text input with "Selenium", clicking the submit button, and verifying the success message displays "Received!"

Starting URL: https://www.selenium.dev/selenium/web/web-form.html

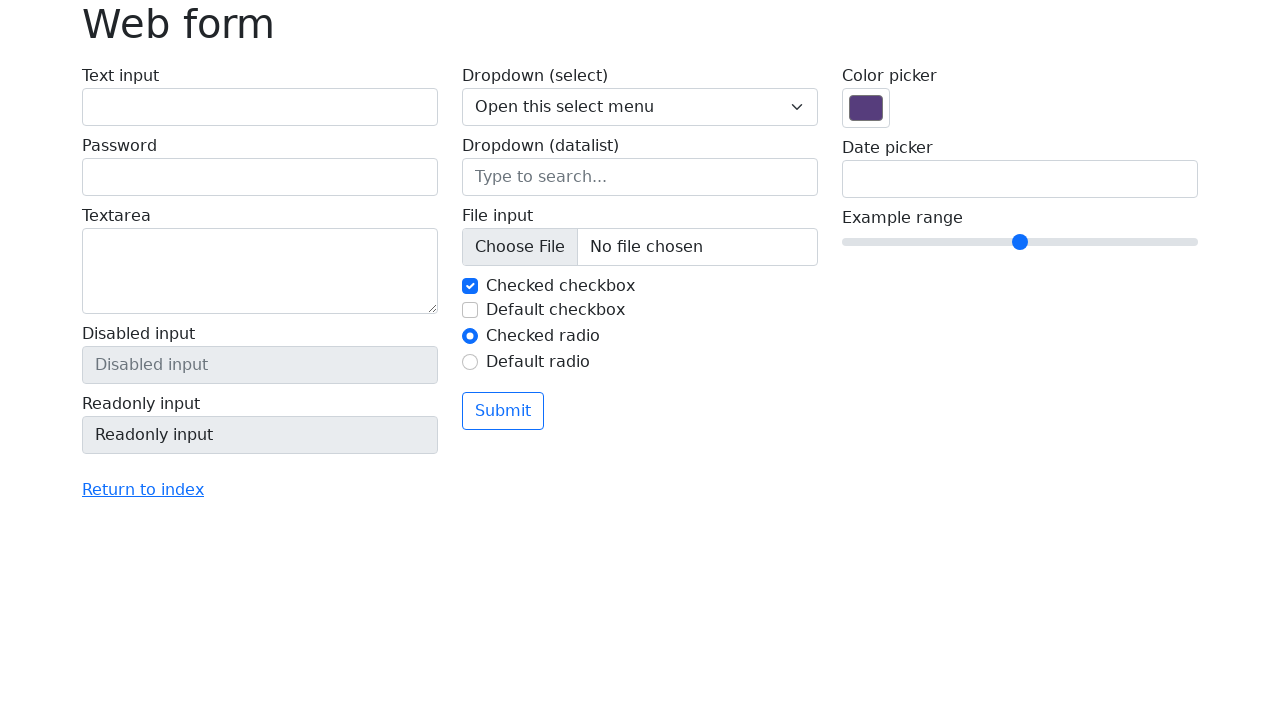

Verified page title is 'Web form'
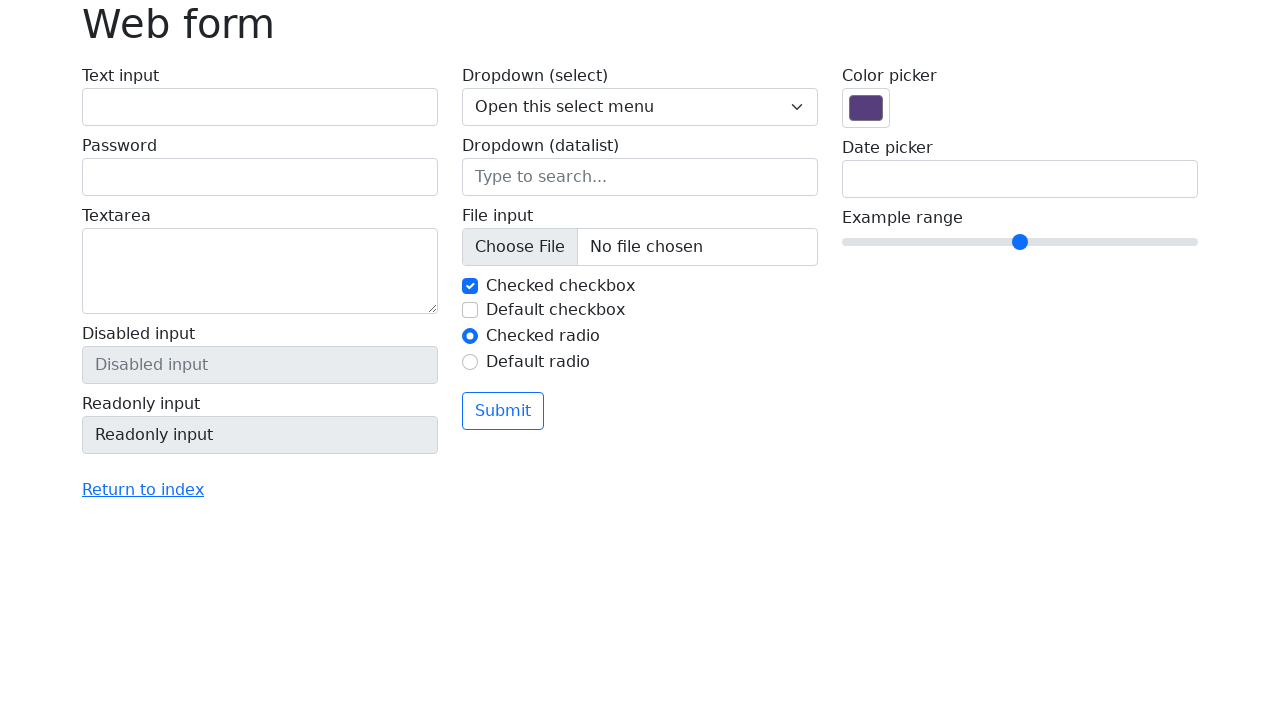

Filled text input with 'Selenium' on input[name='my-text']
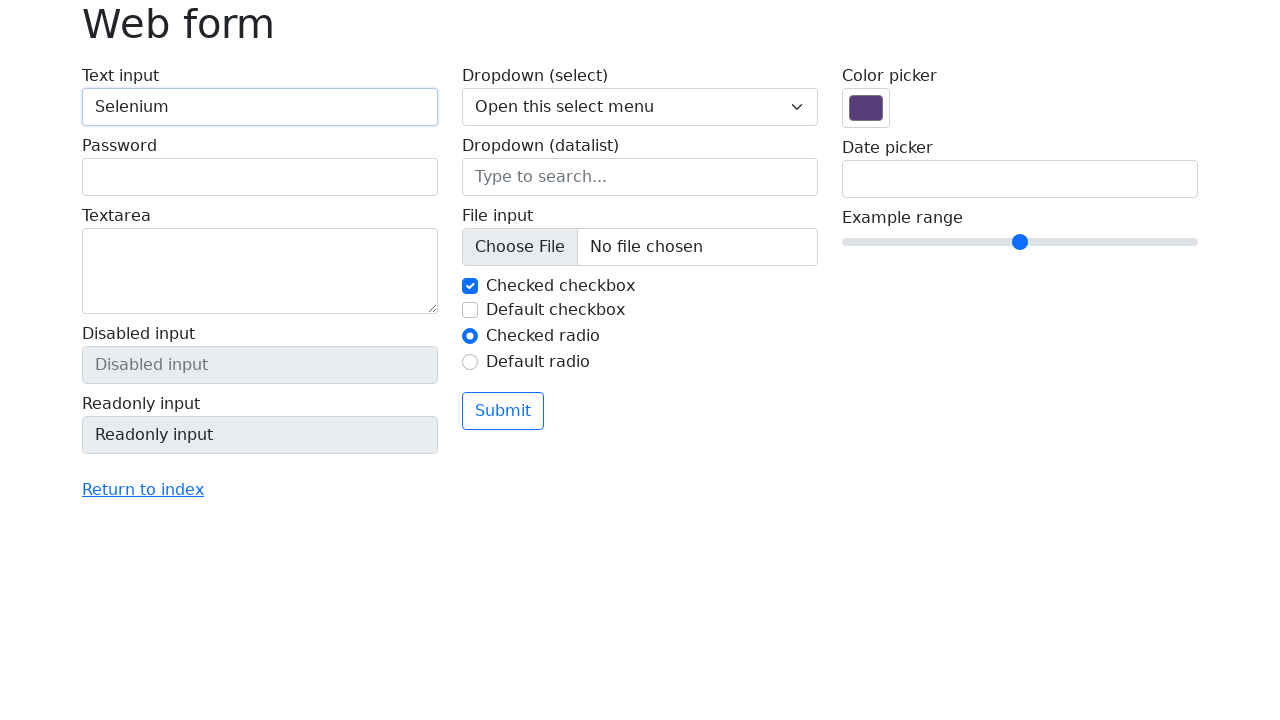

Clicked submit button at (503, 411) on button
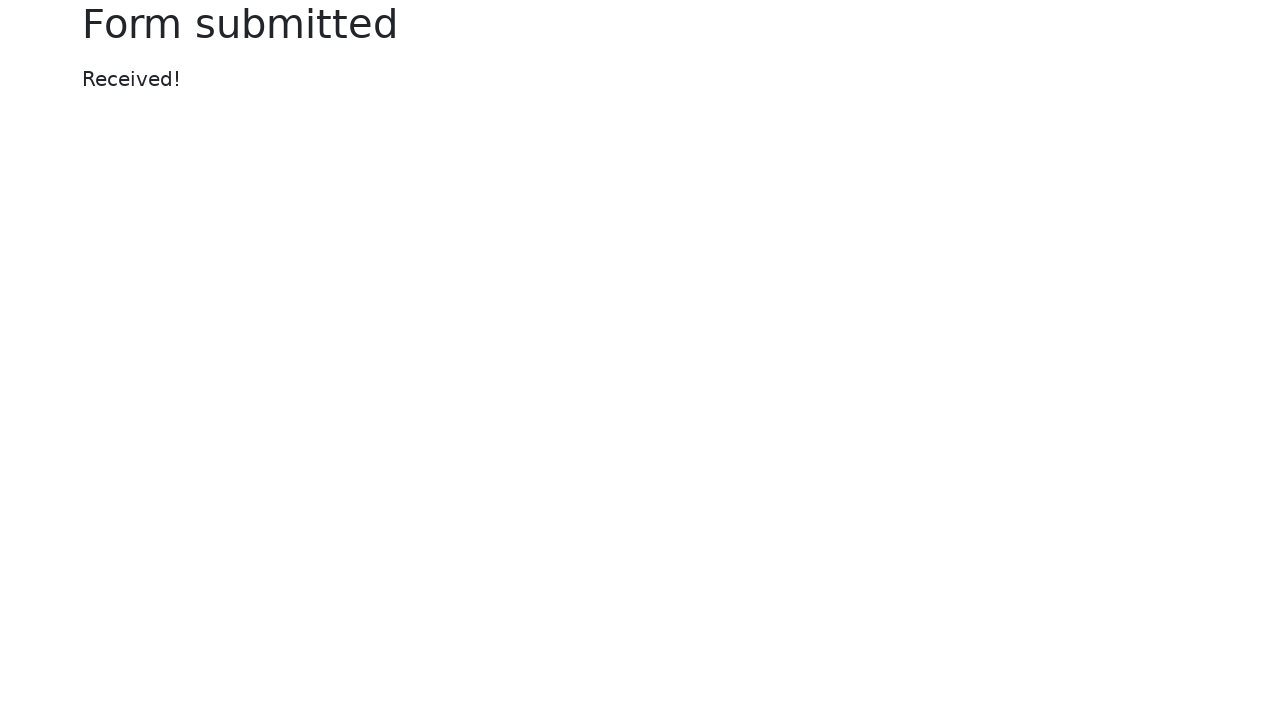

Success message element loaded
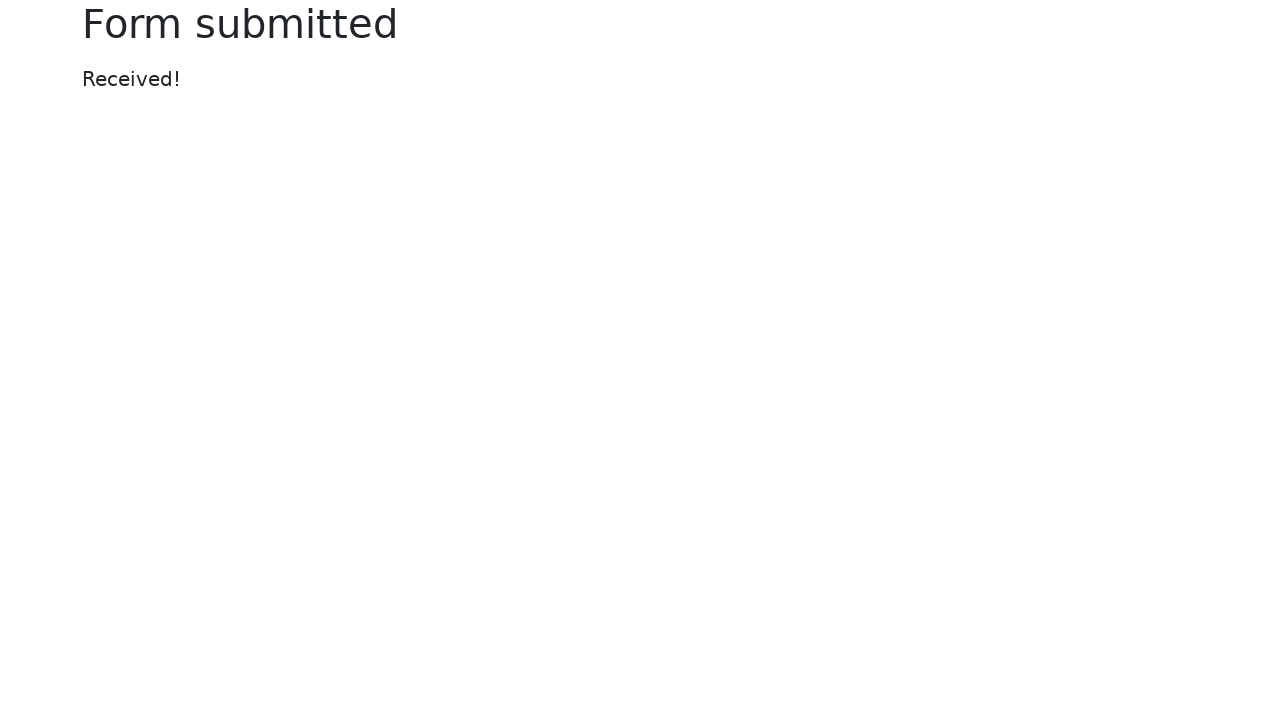

Verified success message displays 'Received!'
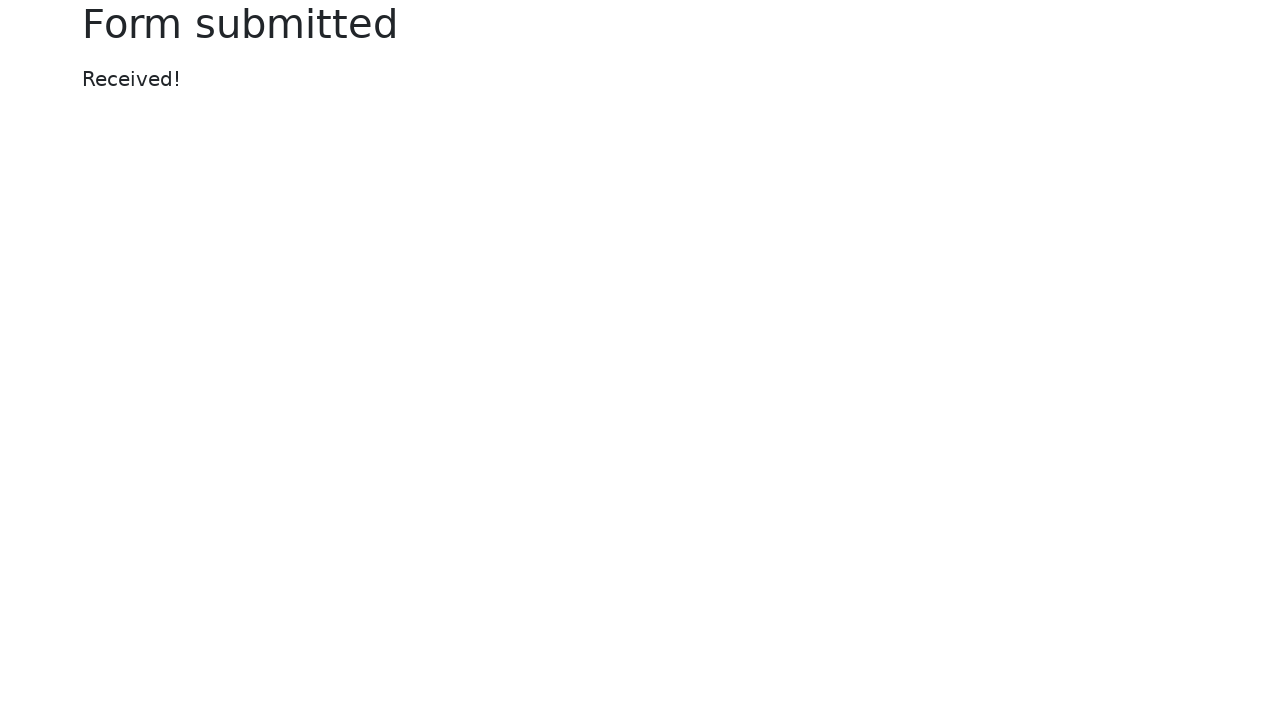

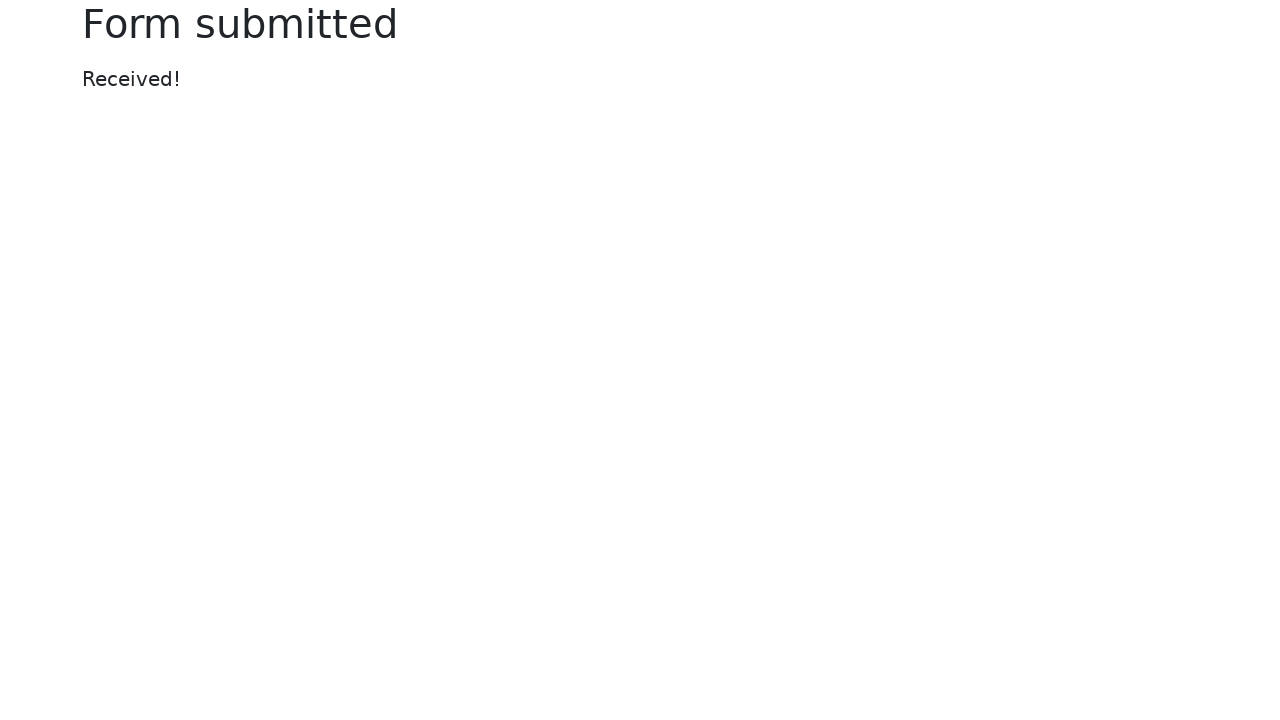